Tests radio button functionality by finding the default selected radio button and selecting an age group if not already selected

Starting URL: https://www.leafground.com/radio.xhtml

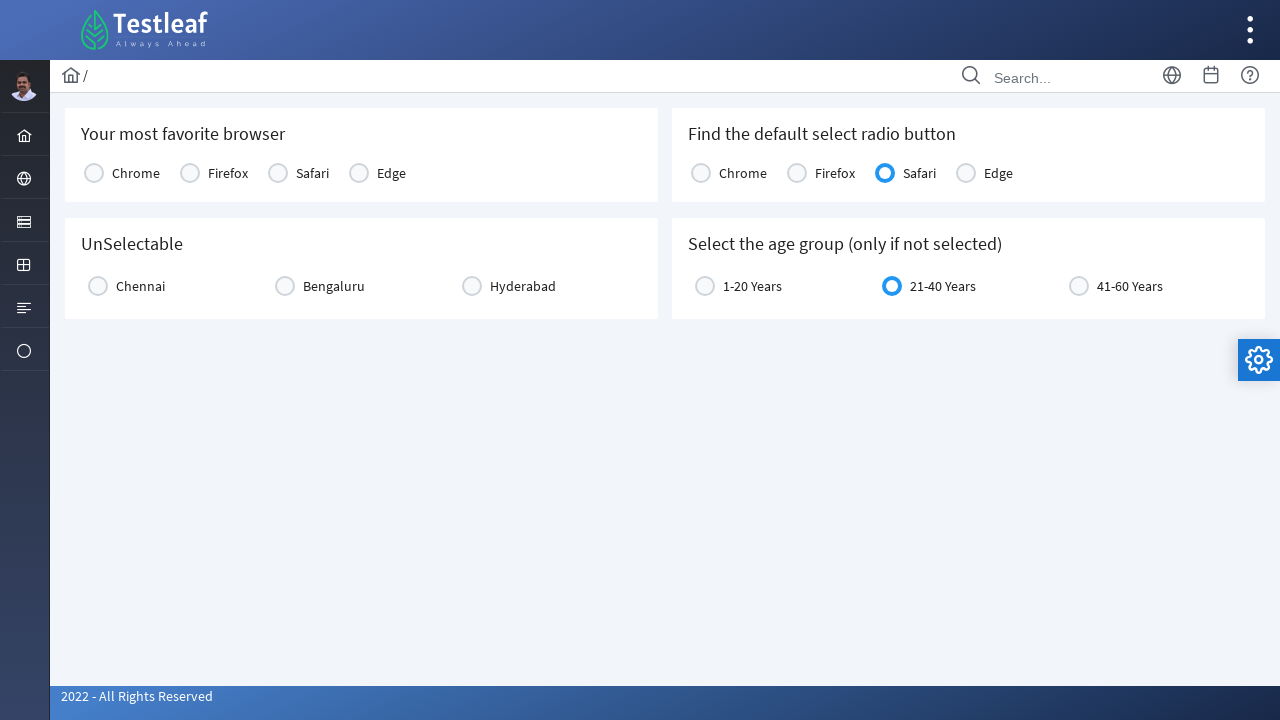

Located all radio button elements in console2 table
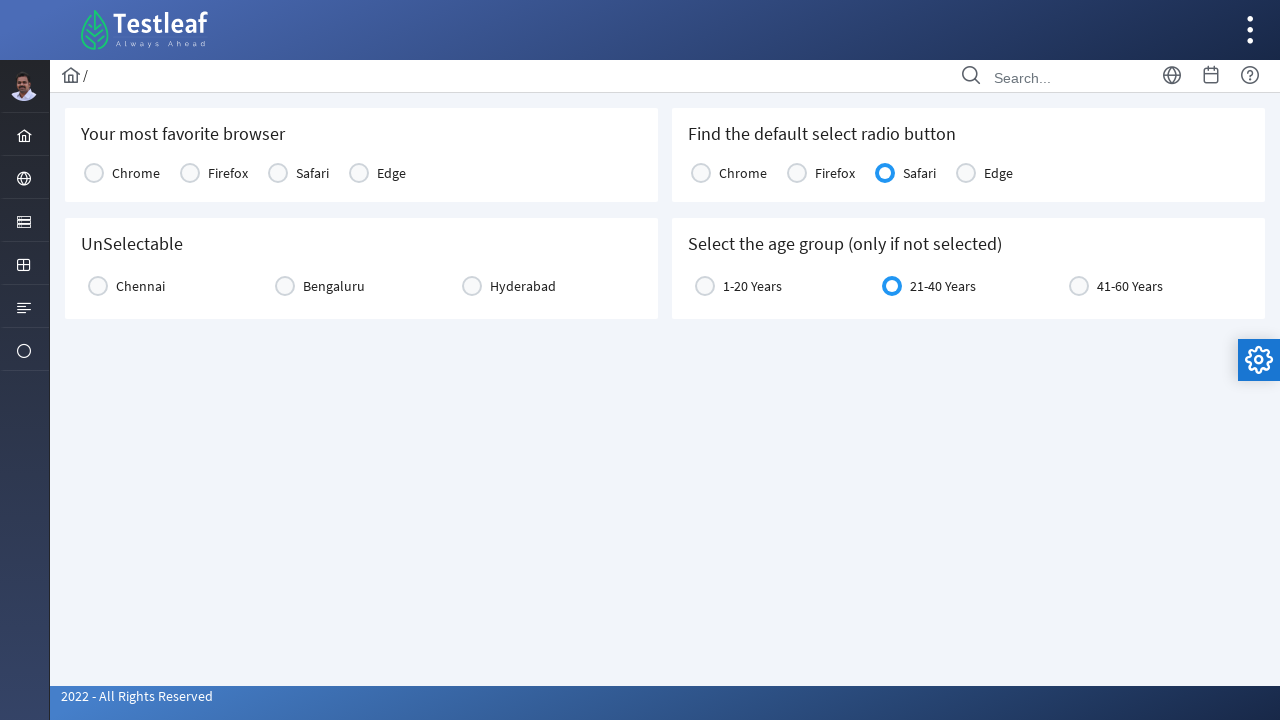

Found default selected radio button: Safari
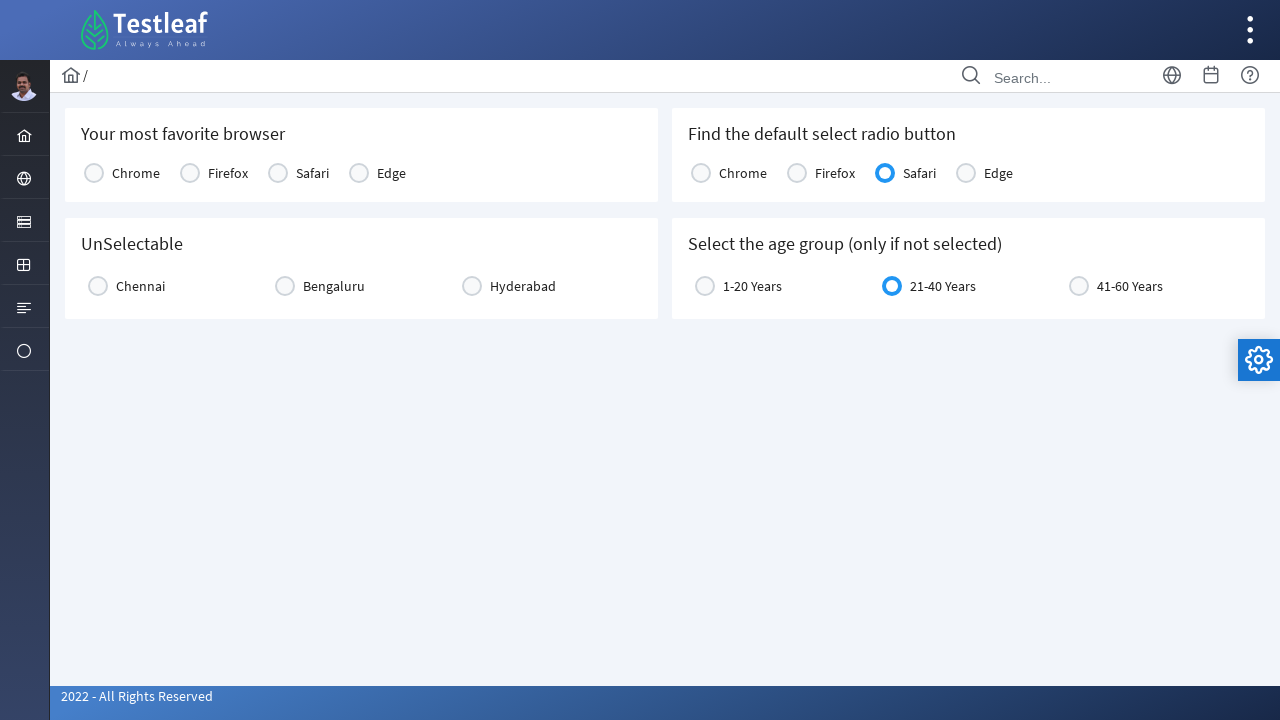

Located age group radio button element
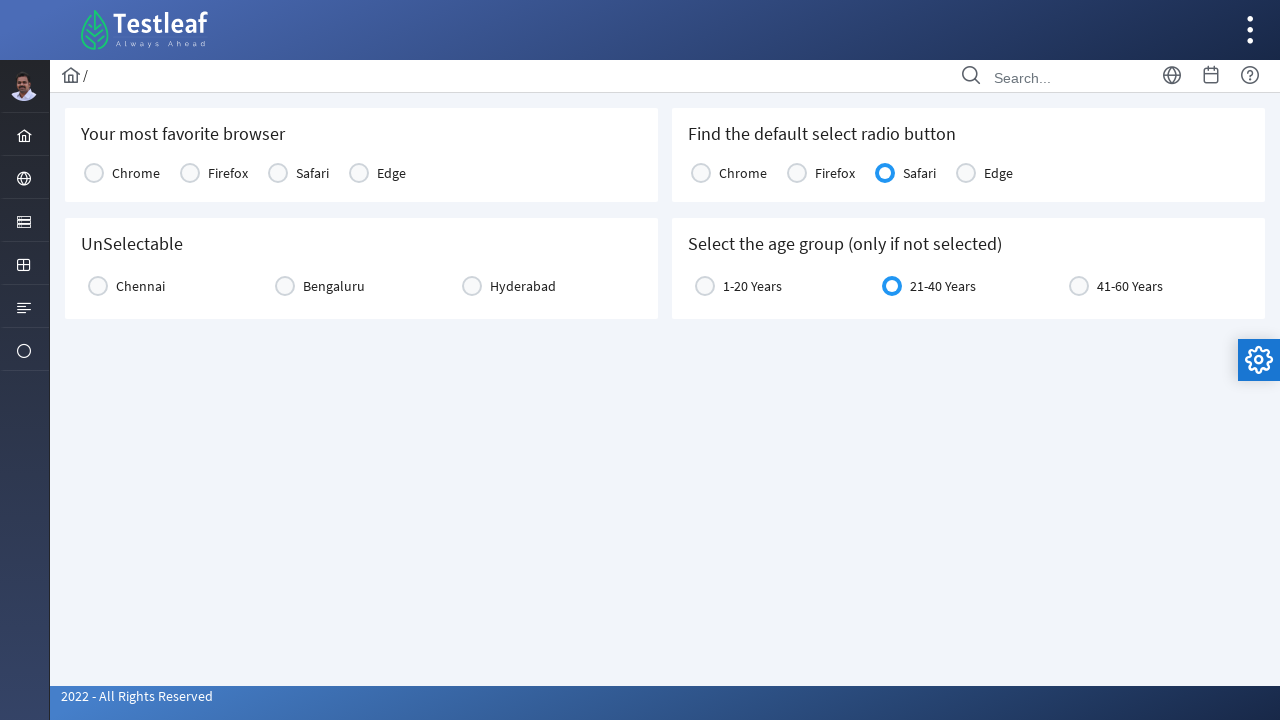

Selected age group radio button by clicking its label at (752, 286) on xpath=//label[@for='j_idt87:age:0']
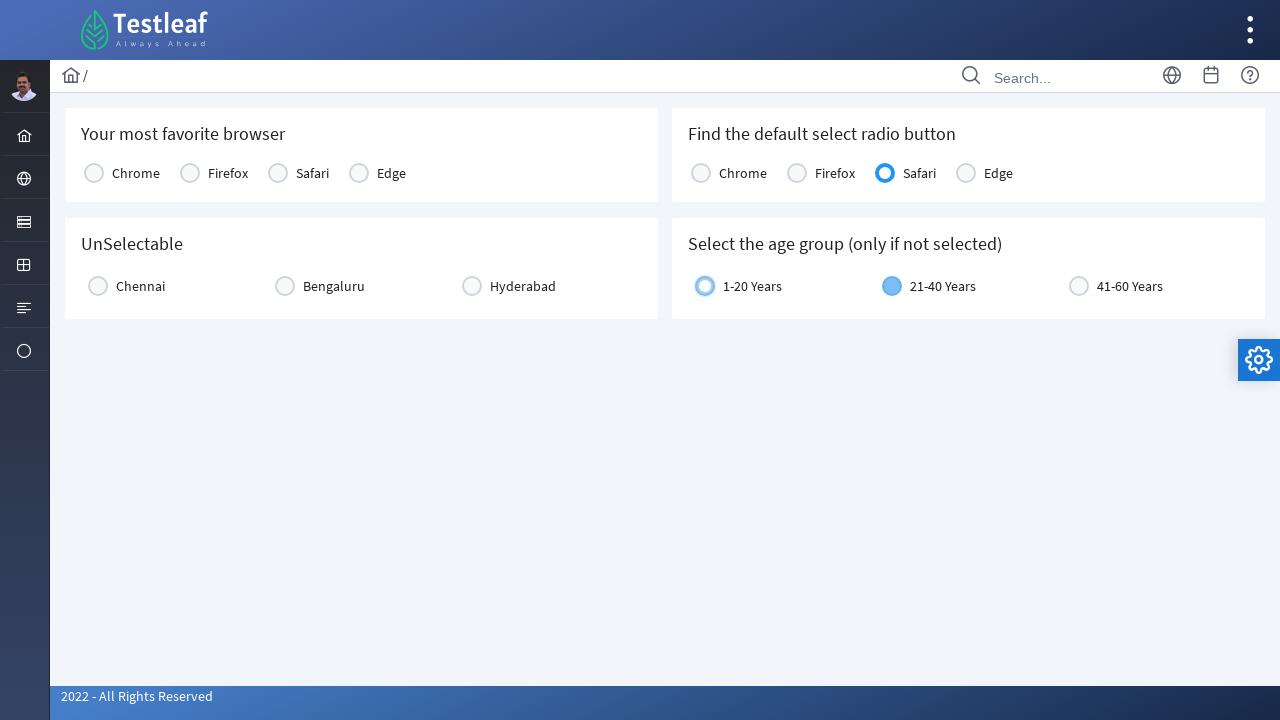

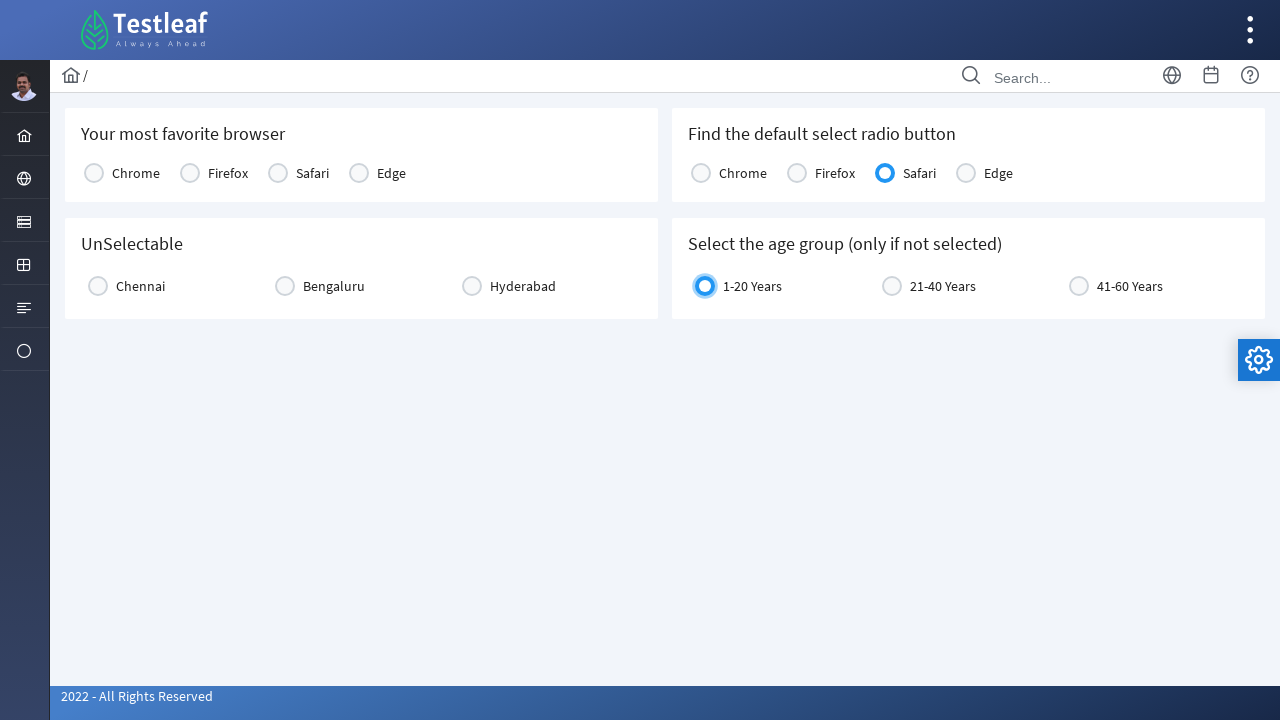